Searches for books on Hanbit publishing website by keyword and clicks on the "more" section to expand results

Starting URL: https://www.hanbit.co.kr/search/search_list.html?keyword=파이썬

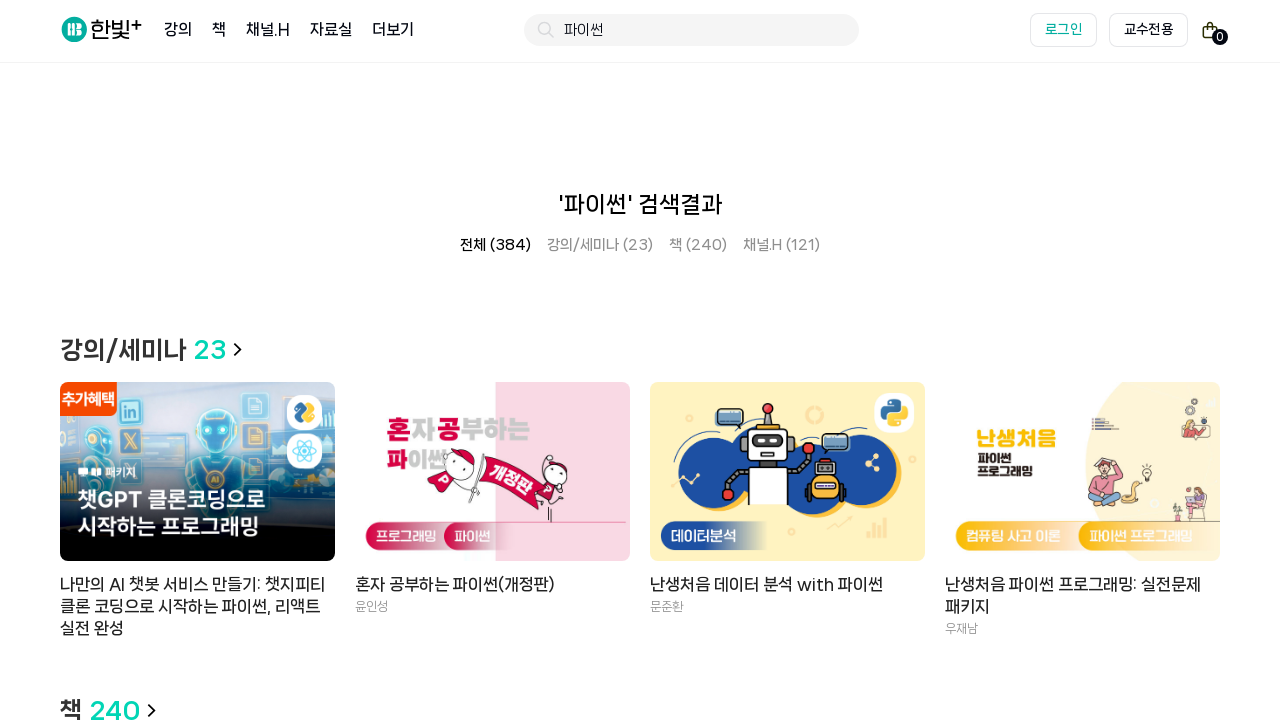

Clicked on the '더보기' (more) section to expand results at (640, 694) on xpath=//*[@id="container"]/div[2]/div/div[2]/h2
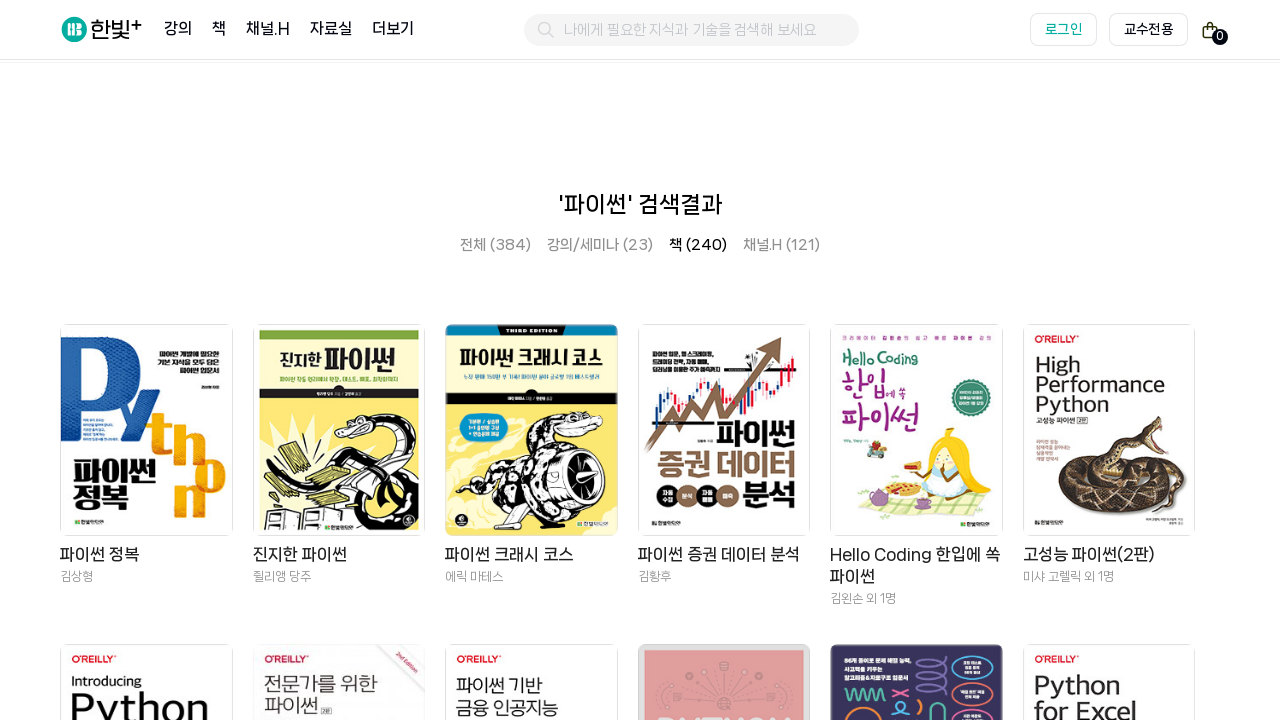

Expanded content loaded - book list wrapper appeared
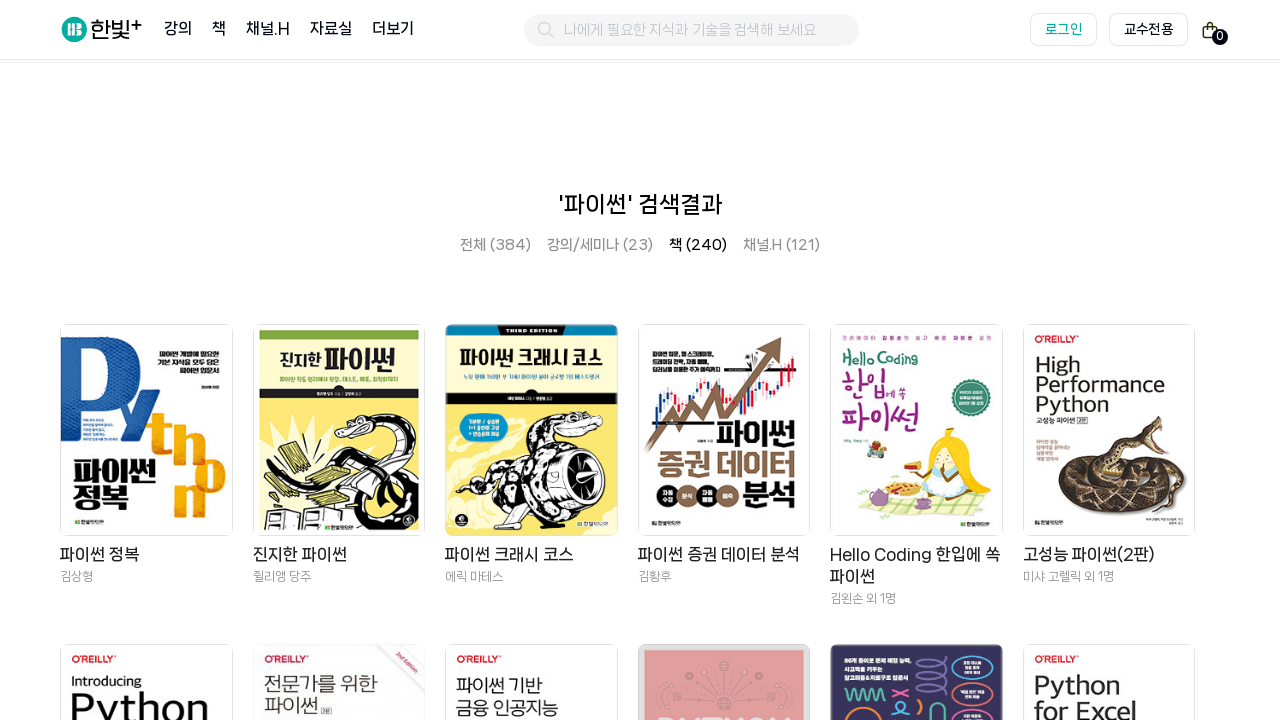

Book list items are now visible on the page
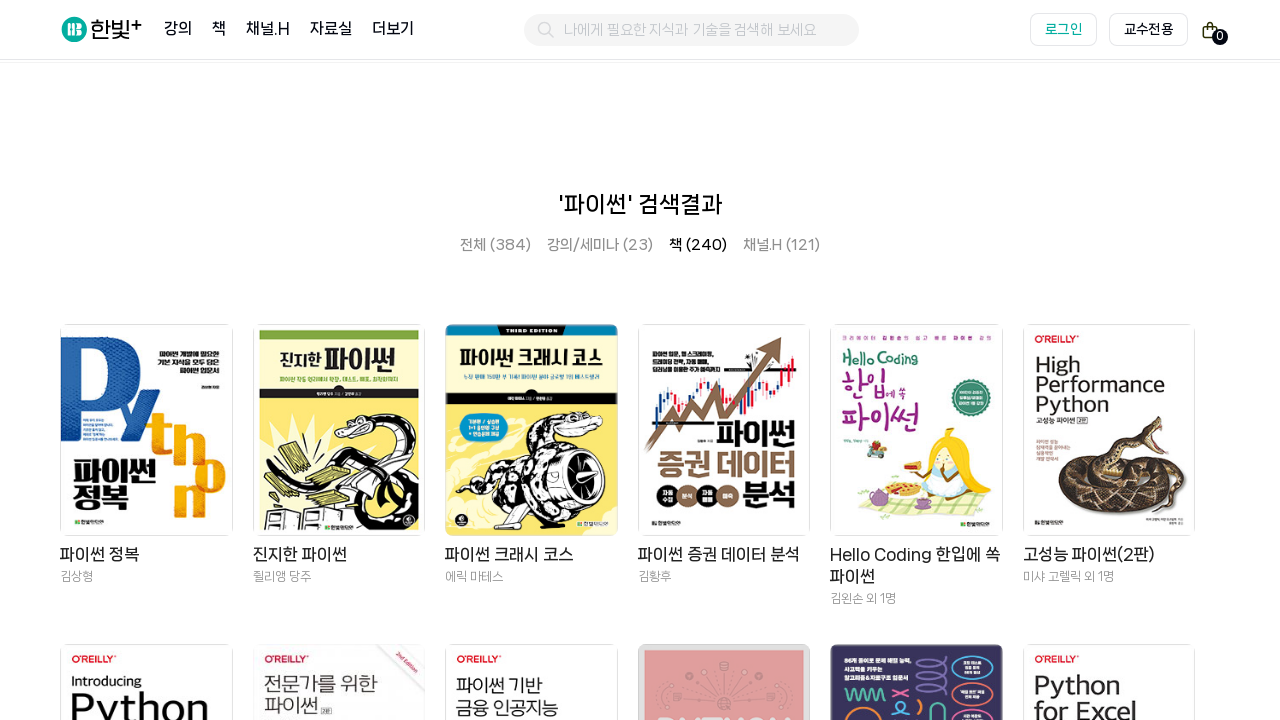

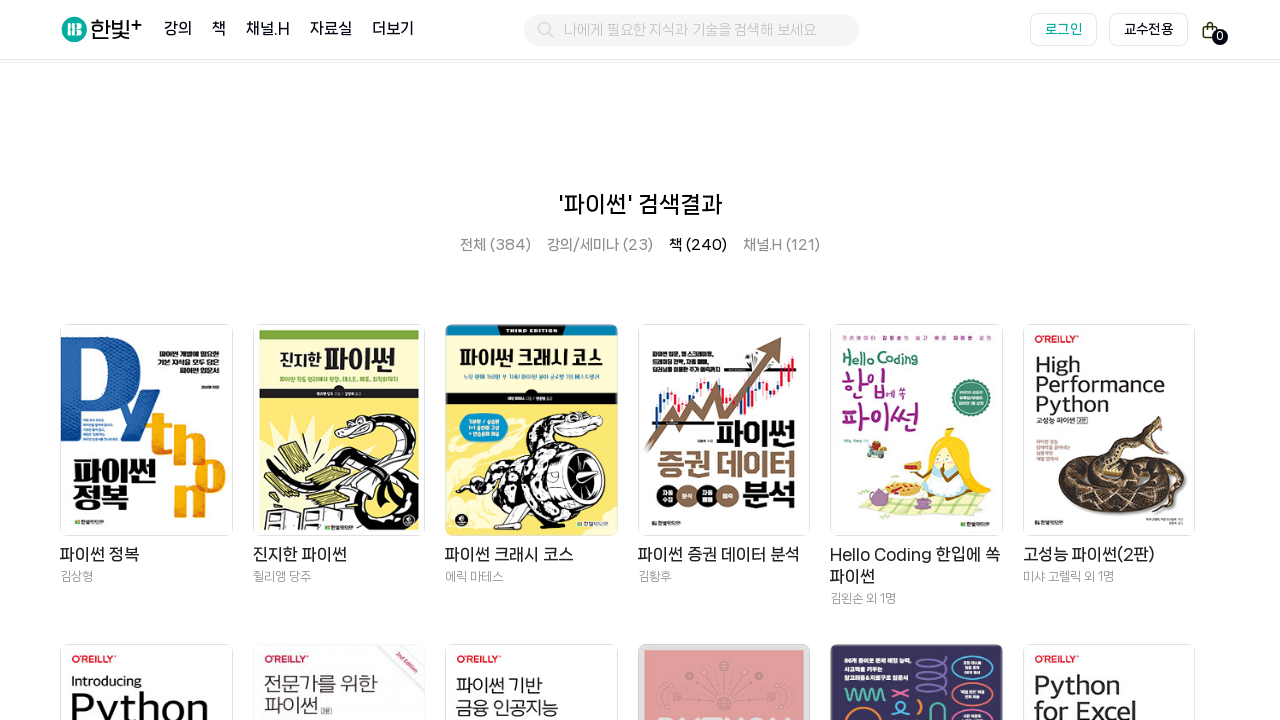